Navigates to a frames practice page and switches to nested iframes

Starting URL: https://www.hyrtutorials.com/p/frames-practice.html

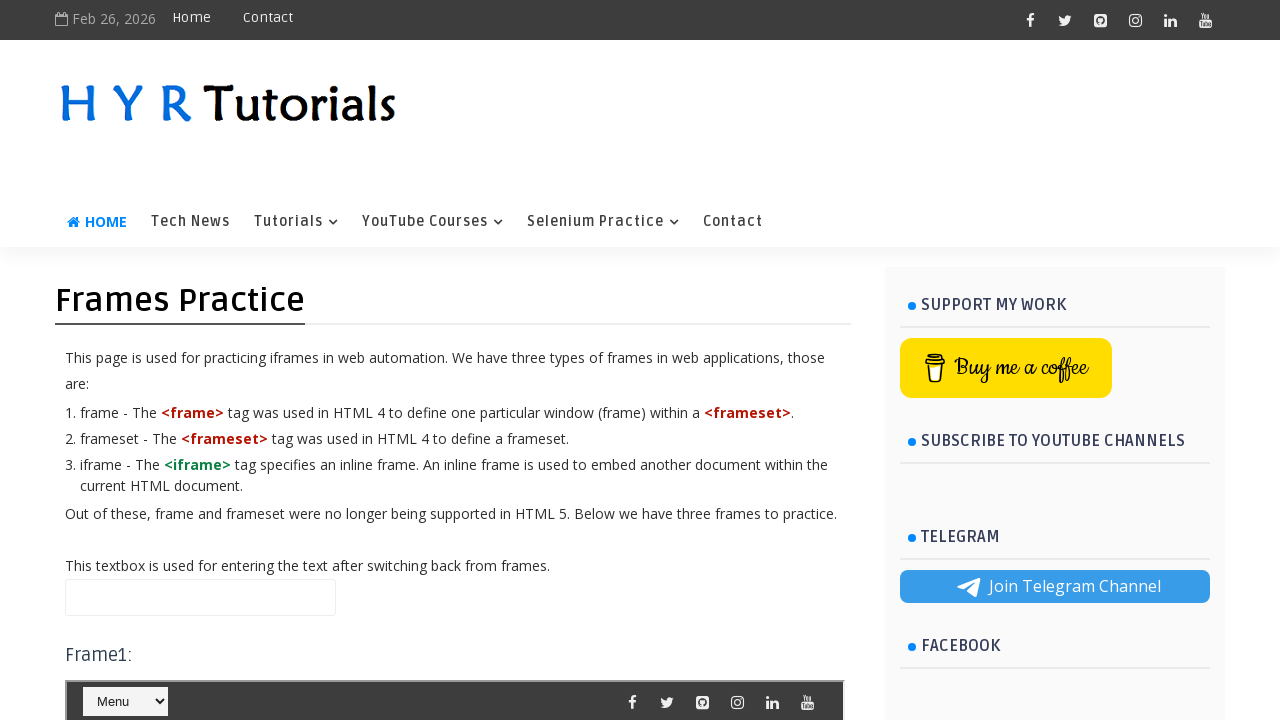

Scrolled down the page using PageDown
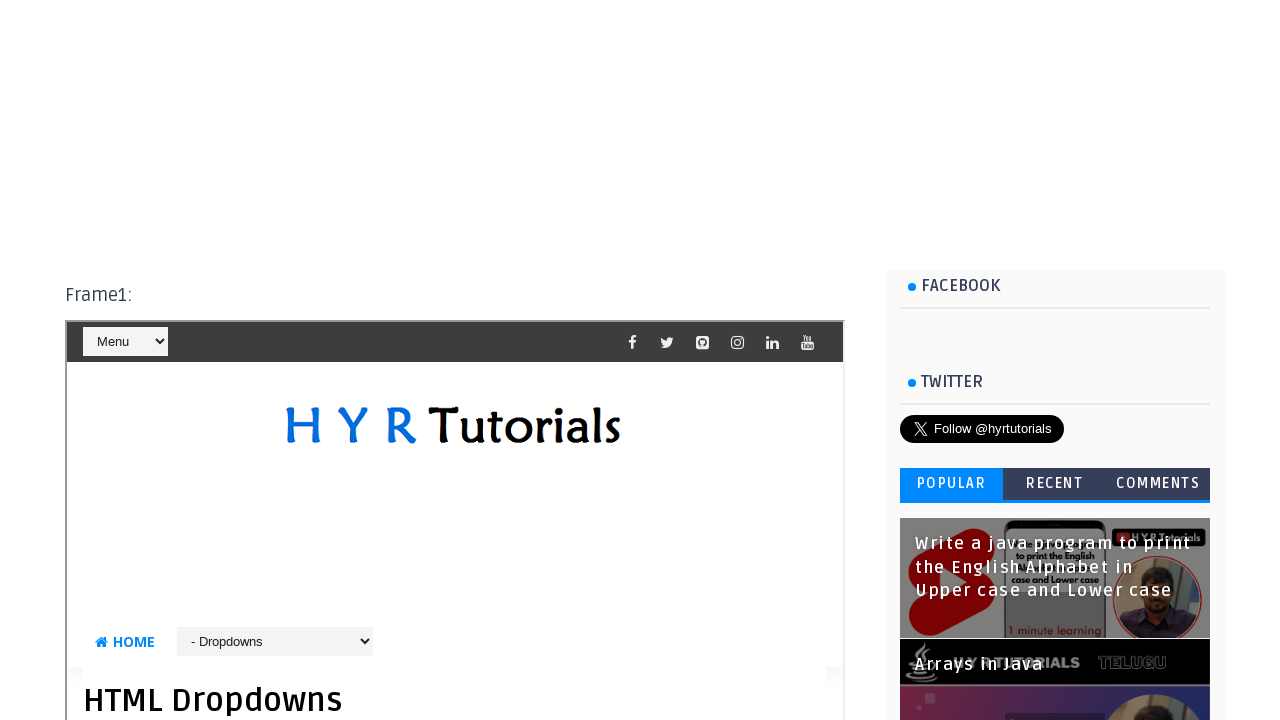

Located the 4th iframe on the page
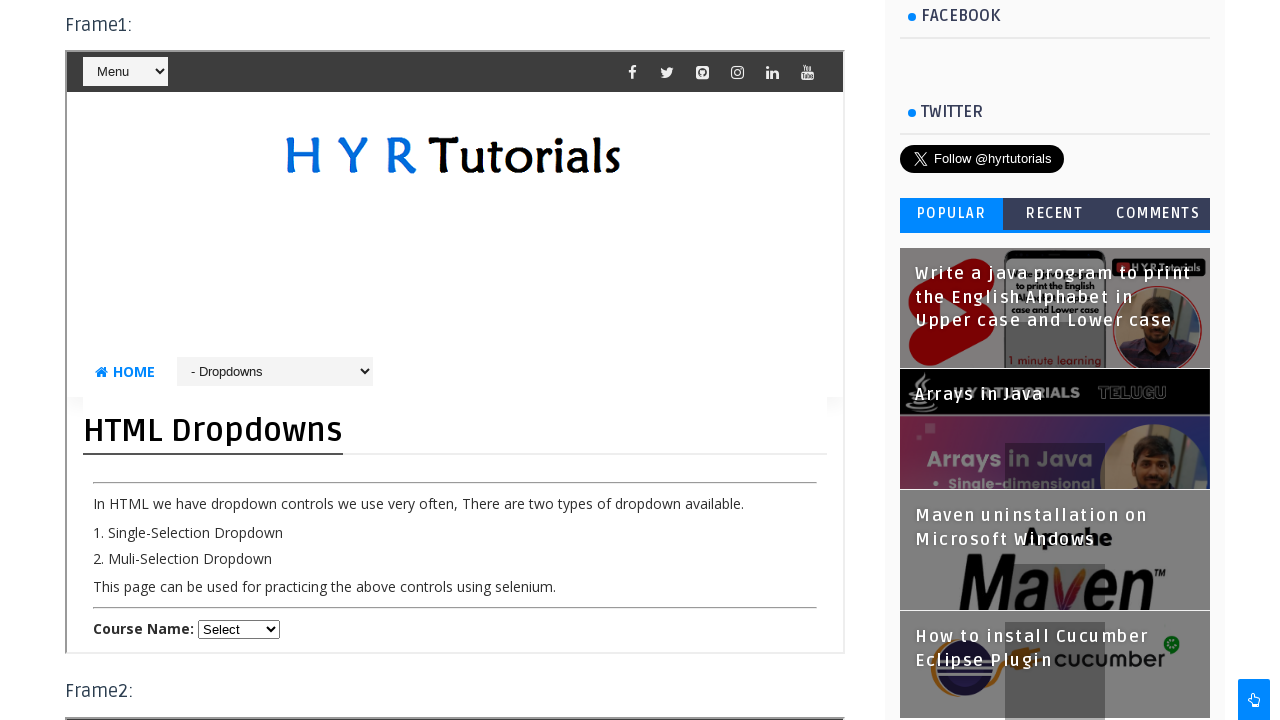

Located the nested iframe (2nd frame within the parent frame)
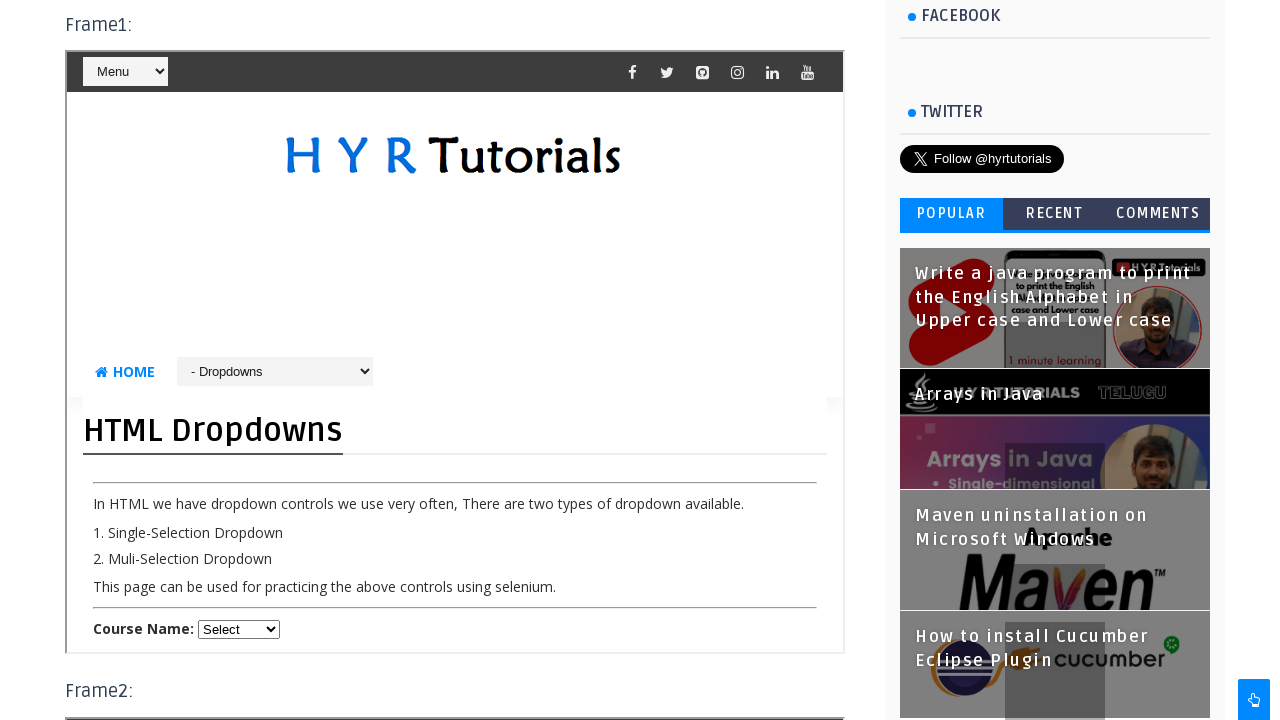

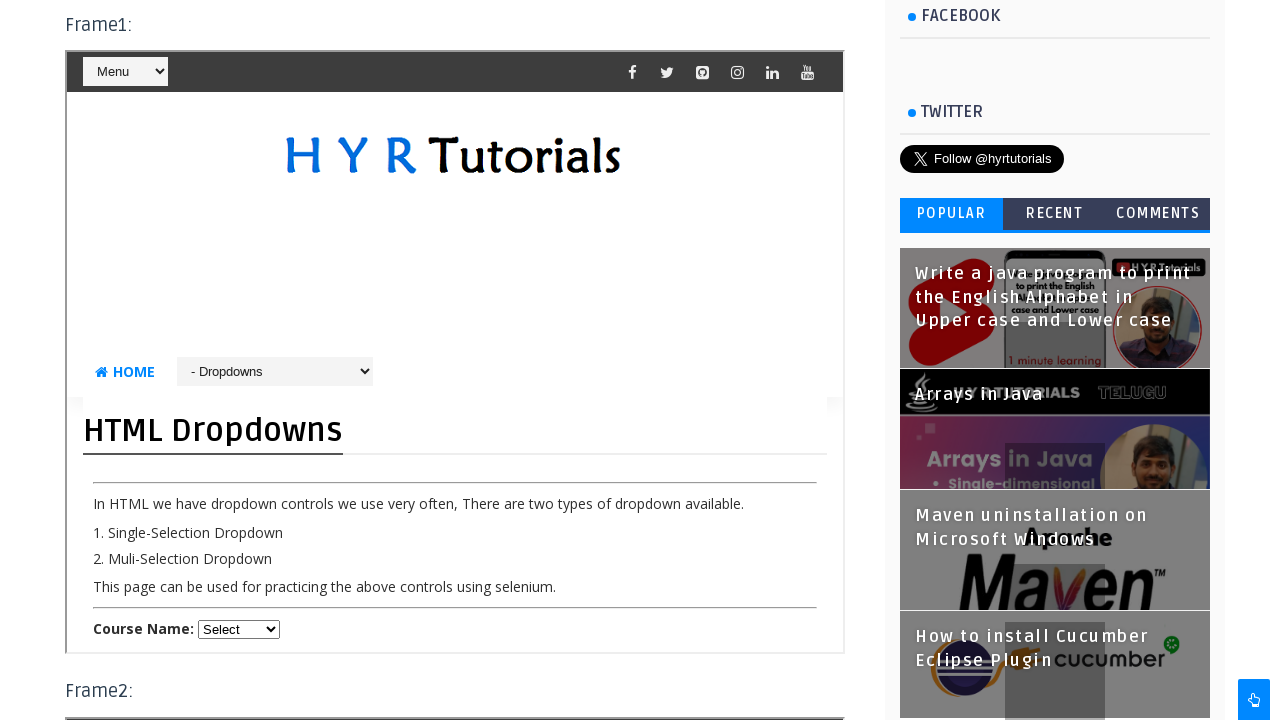